Navigates to Android Asset Studio, selects the Launcher Icon Generator, configures icon settings including padding and background color, and interacts with the icon generation interface.

Starting URL: https://romannurik.github.io/AndroidAssetStudio/index.html

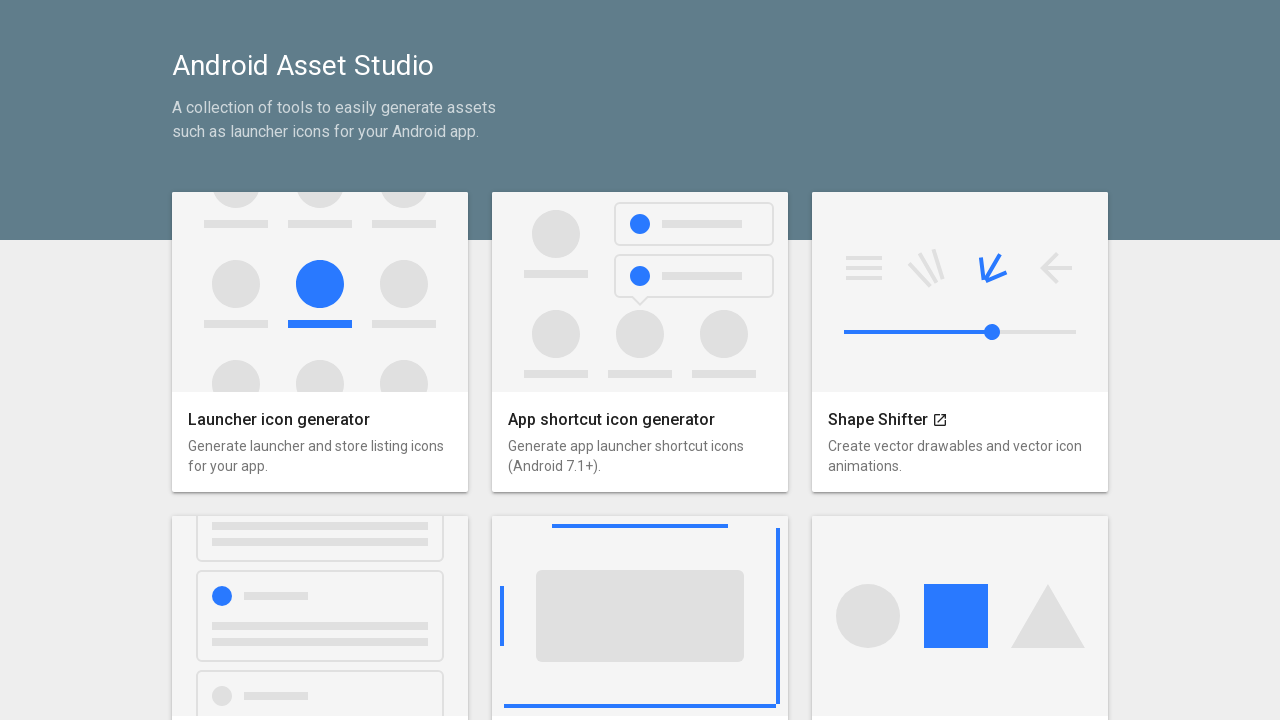

Clicked on 'Launcher Icon Generator' link at (320, 342) on xpath=/html/body/div[2]/div/a[1]
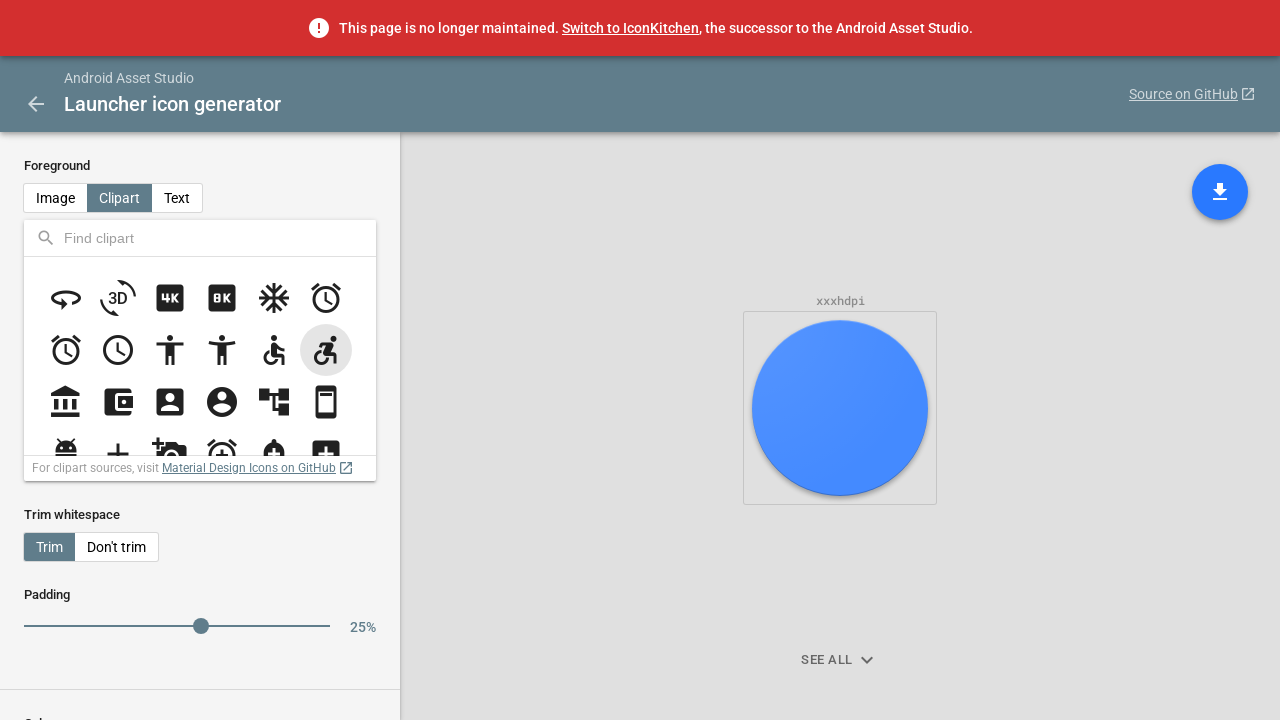

Launcher icon generator page loaded and inputs form is visible
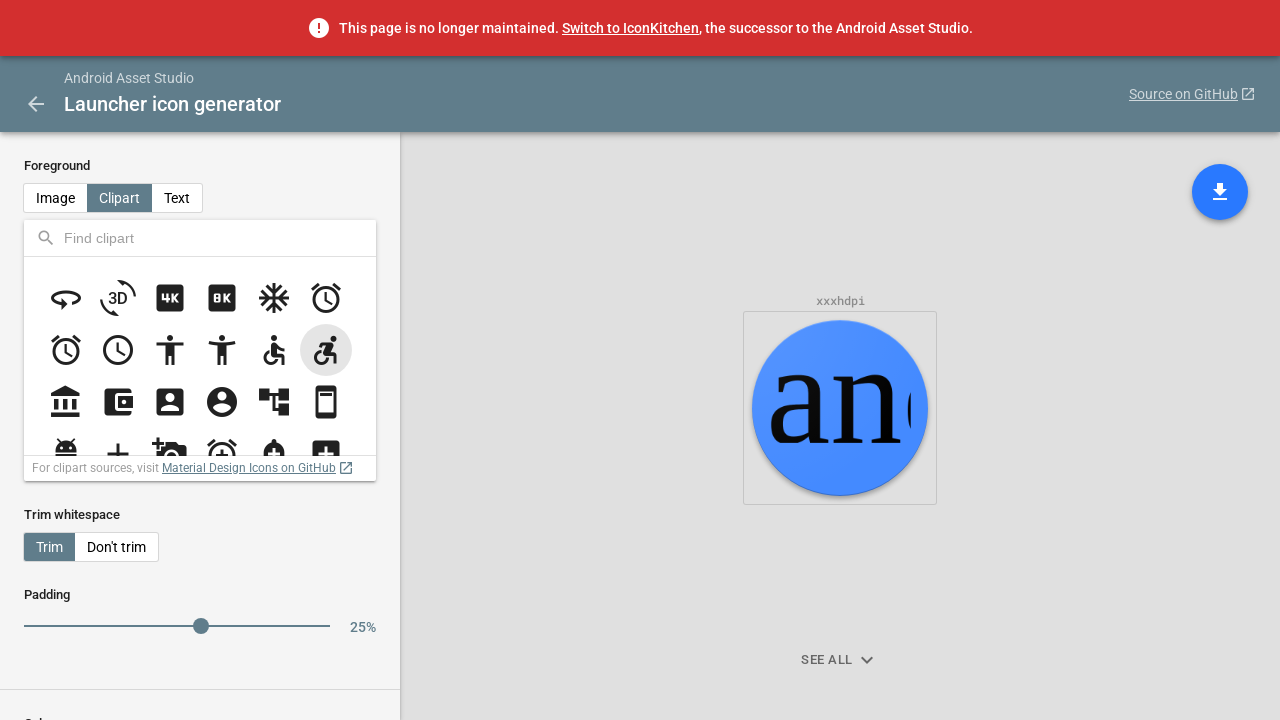

Adjusted padding by pressing ArrowLeft 5 times on the slider on xpath=/html/body/div/div[1]/div/div[1]/div/div[4]/div[2]/div/div/input
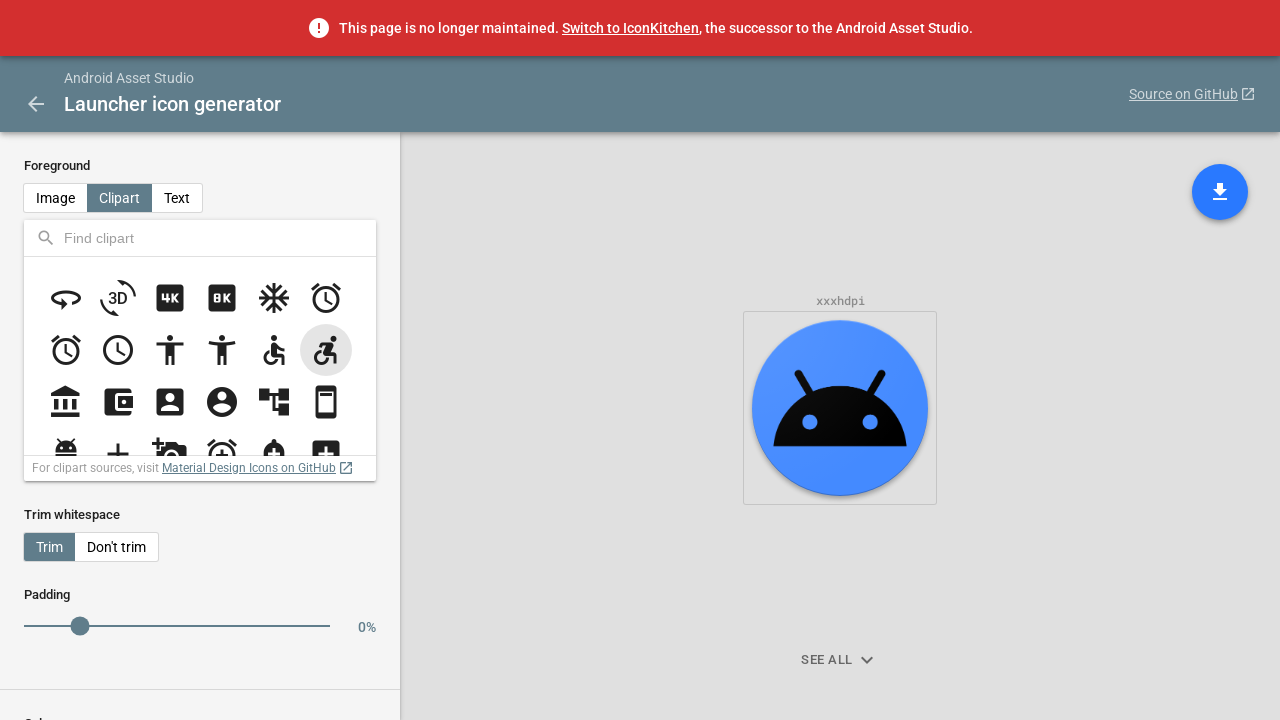

Clicked on background color button to open color picker at (50, 426) on xpath=//*[@id="_frm-iconform-backColor"]/button
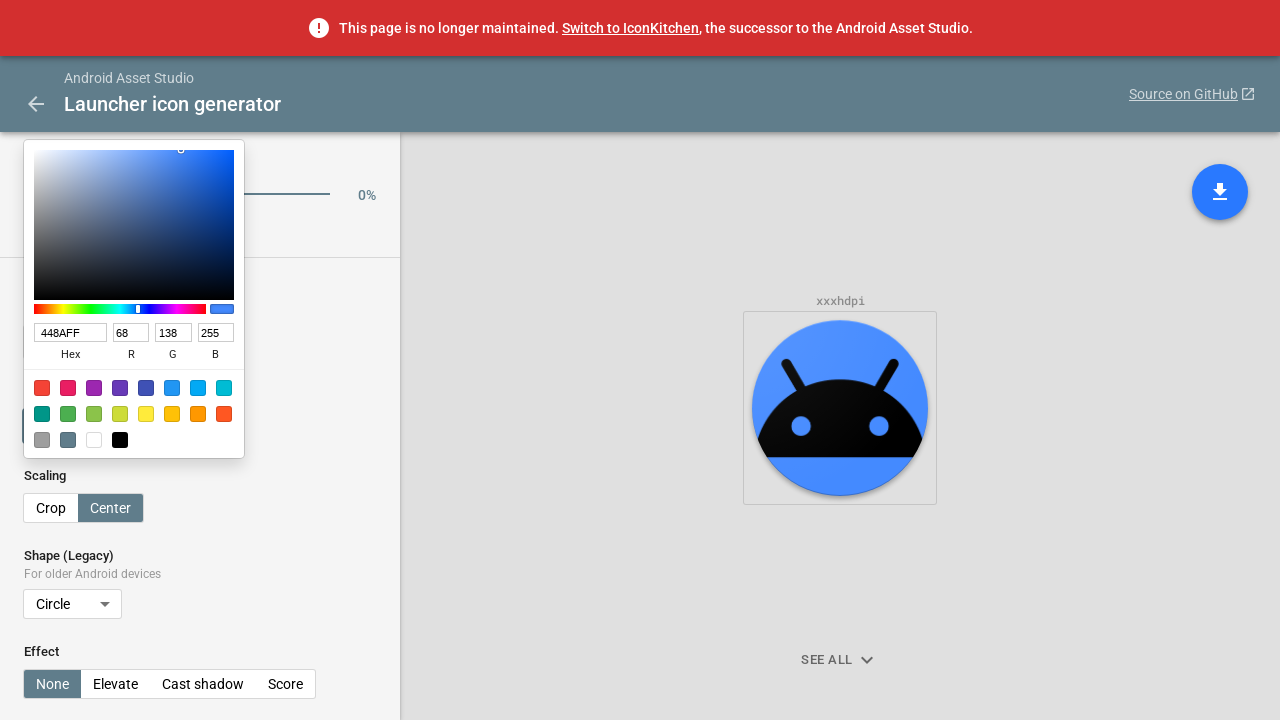

Selected white color from the color palette at (94, 440) on xpath=/html/body/div/div[1]/div/div[3]/div/div/div/div/div[2]/div[4]/div[19]
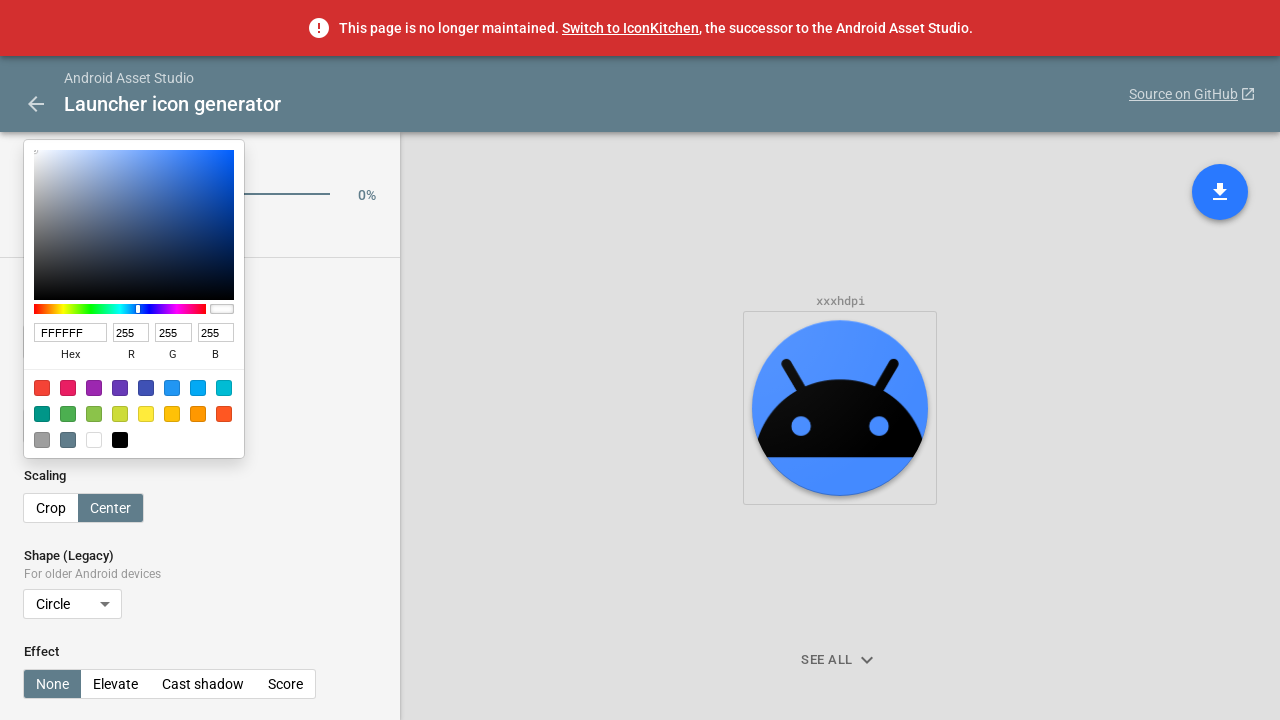

Closed color picker by pressing Escape
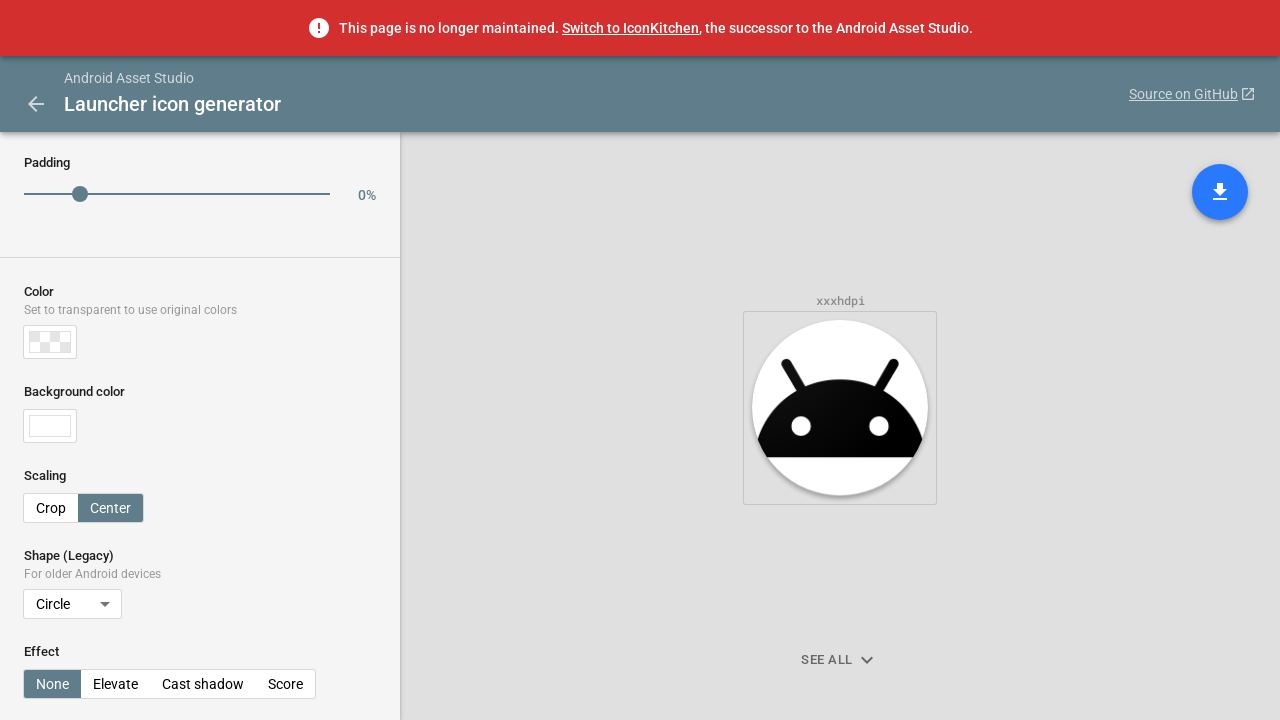

Waited 2 seconds for interface to update
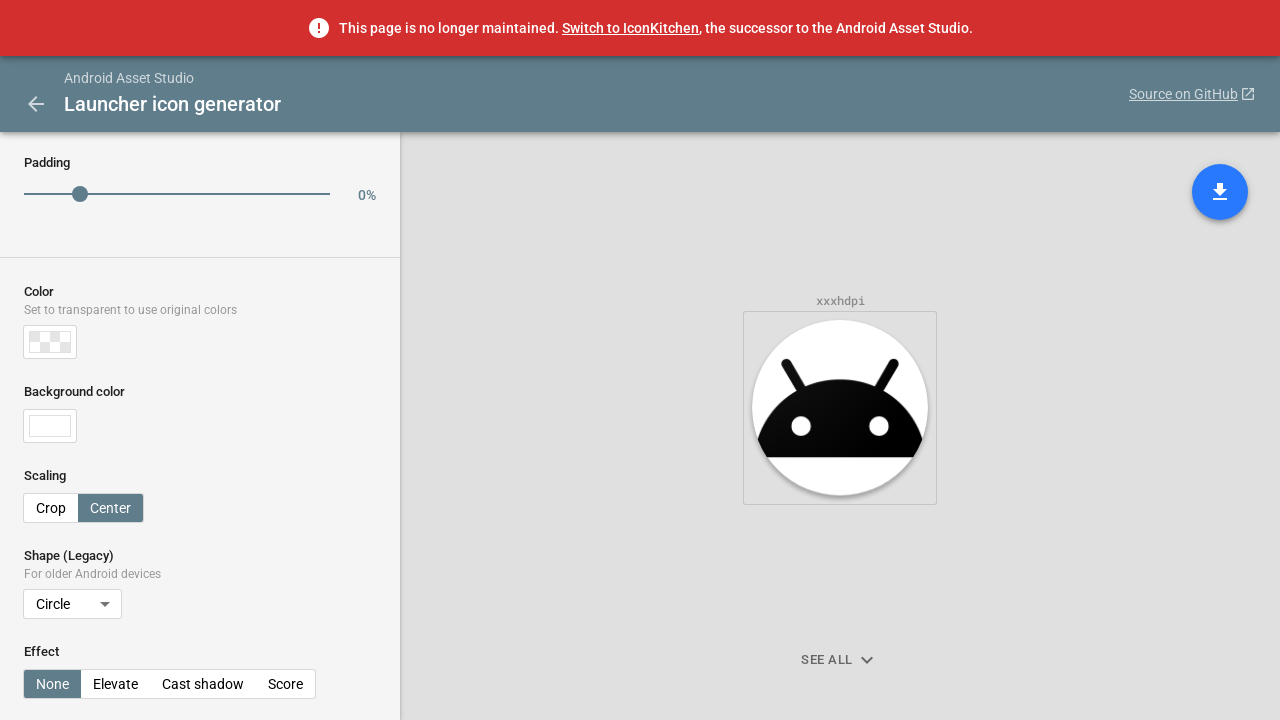

Cleared the icon name input field on xpath=//*[@id="inputs-form"]/div[7]/div/input
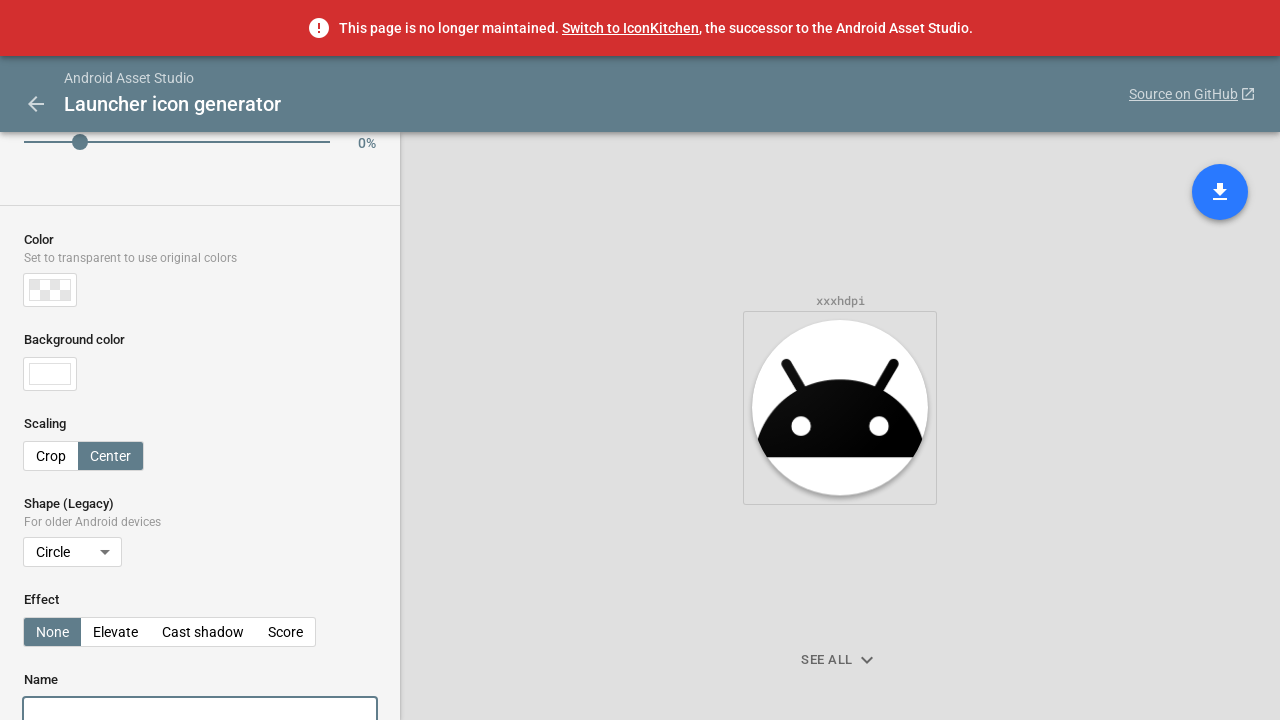

Filled icon name input with 'ic_launcher' on xpath=//*[@id="inputs-form"]/div[7]/div/input
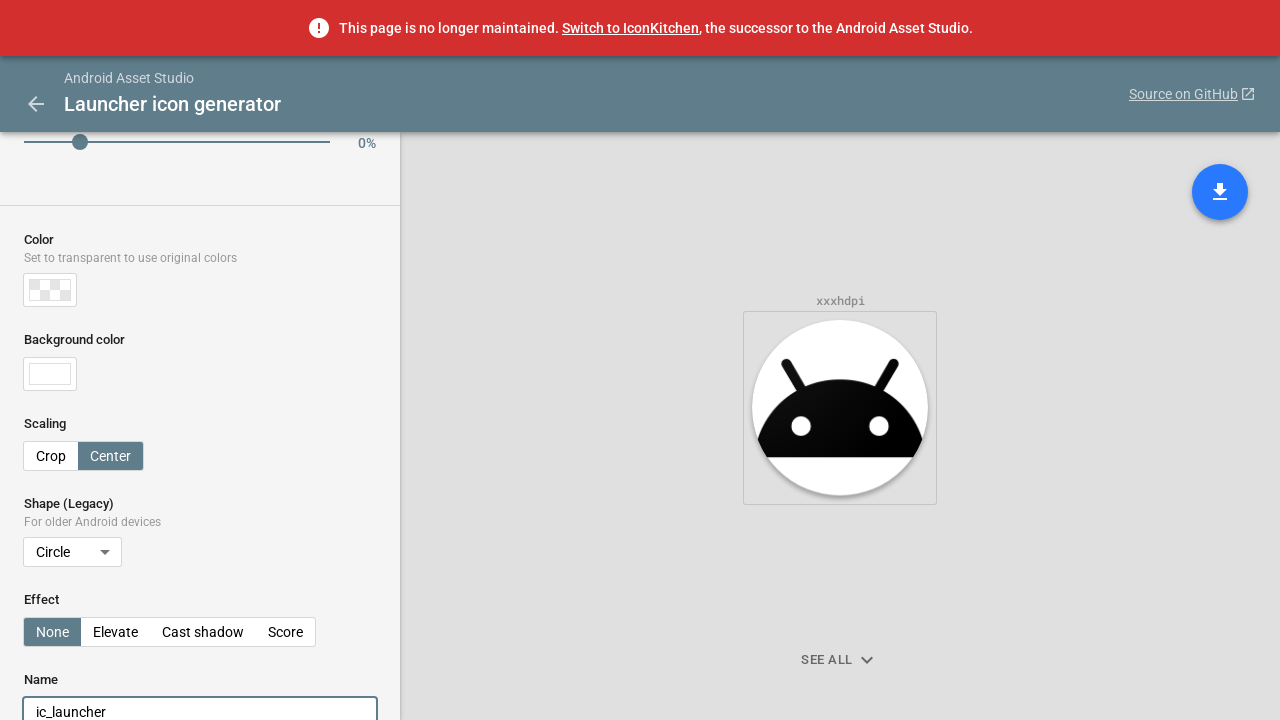

Pressed Enter to confirm icon name on xpath=//*[@id="inputs-form"]/div[7]/div/input
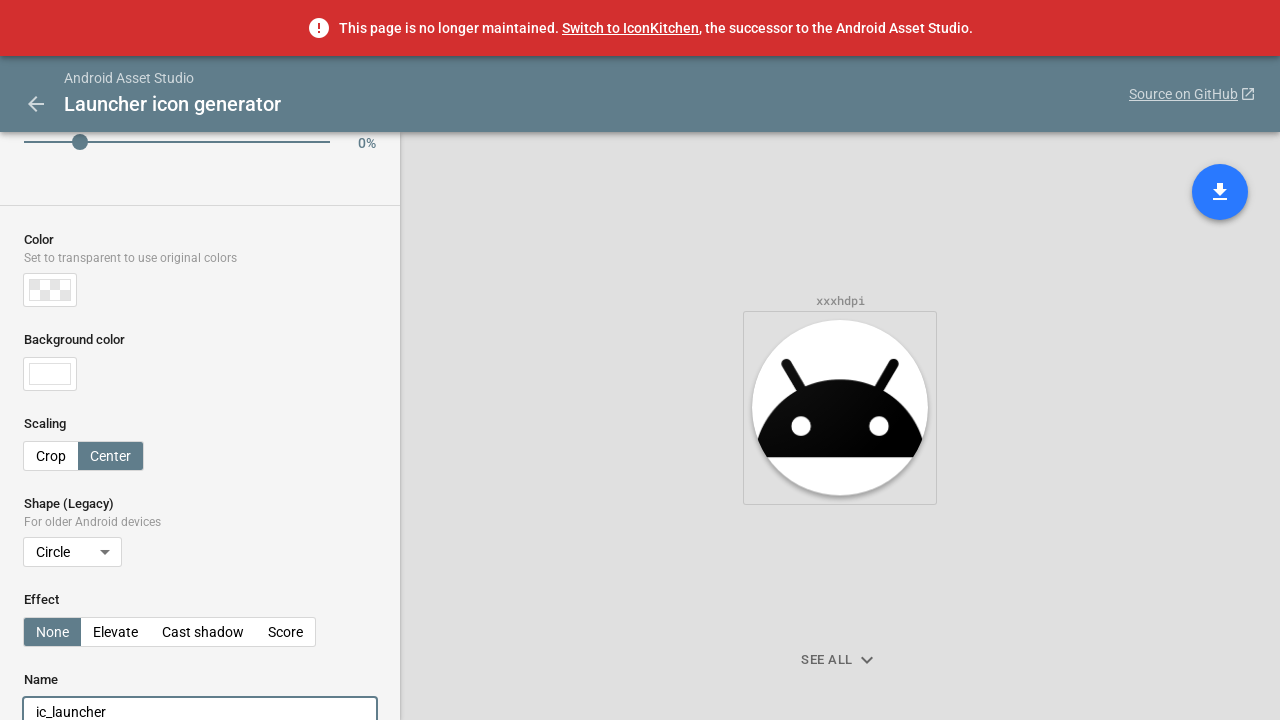

Selected 'square' shape from the dropdown on xpath=/html/body/div/div[1]/div/div[5]/div/div/select
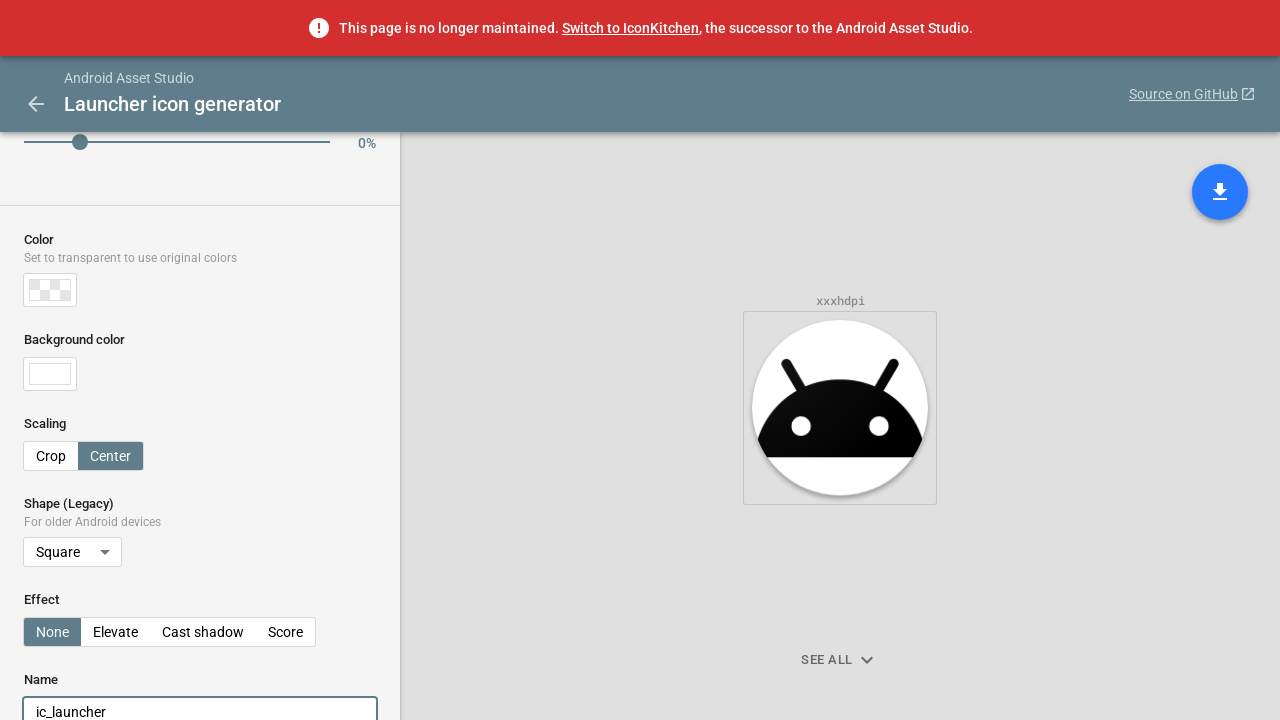

Waited 2 seconds for preview to update with square shape
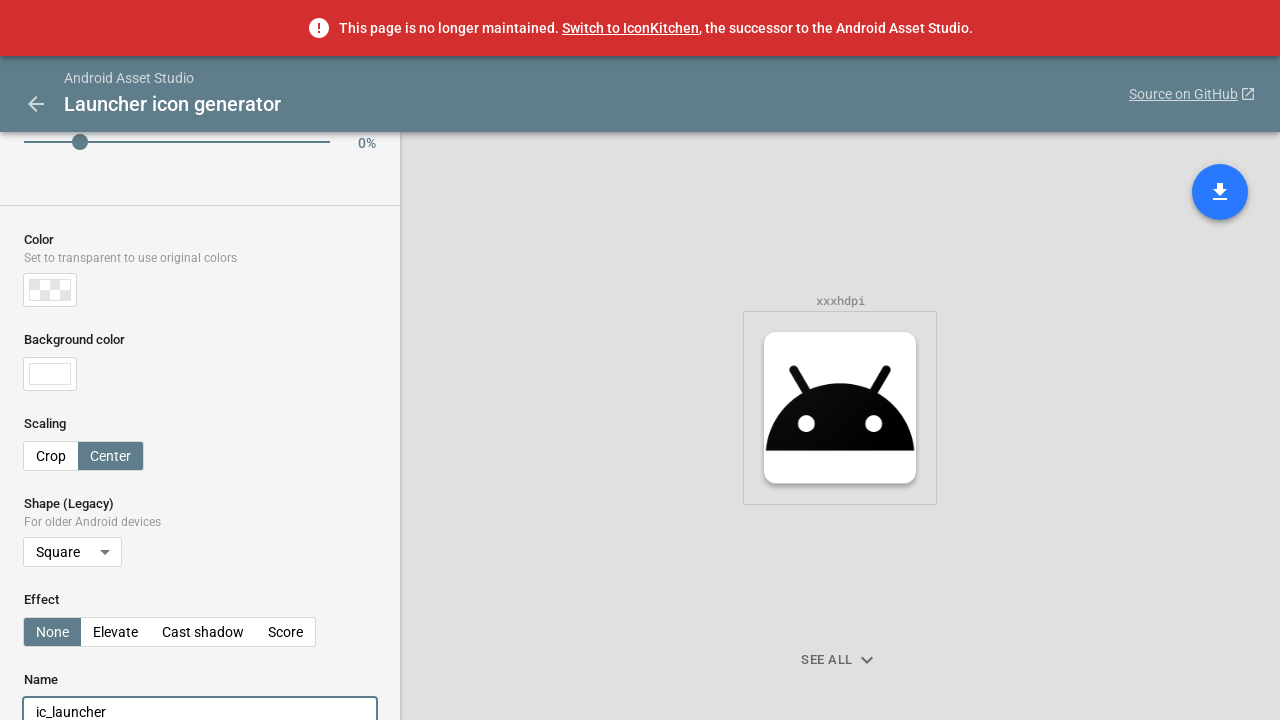

Navigated to notification icon generator page
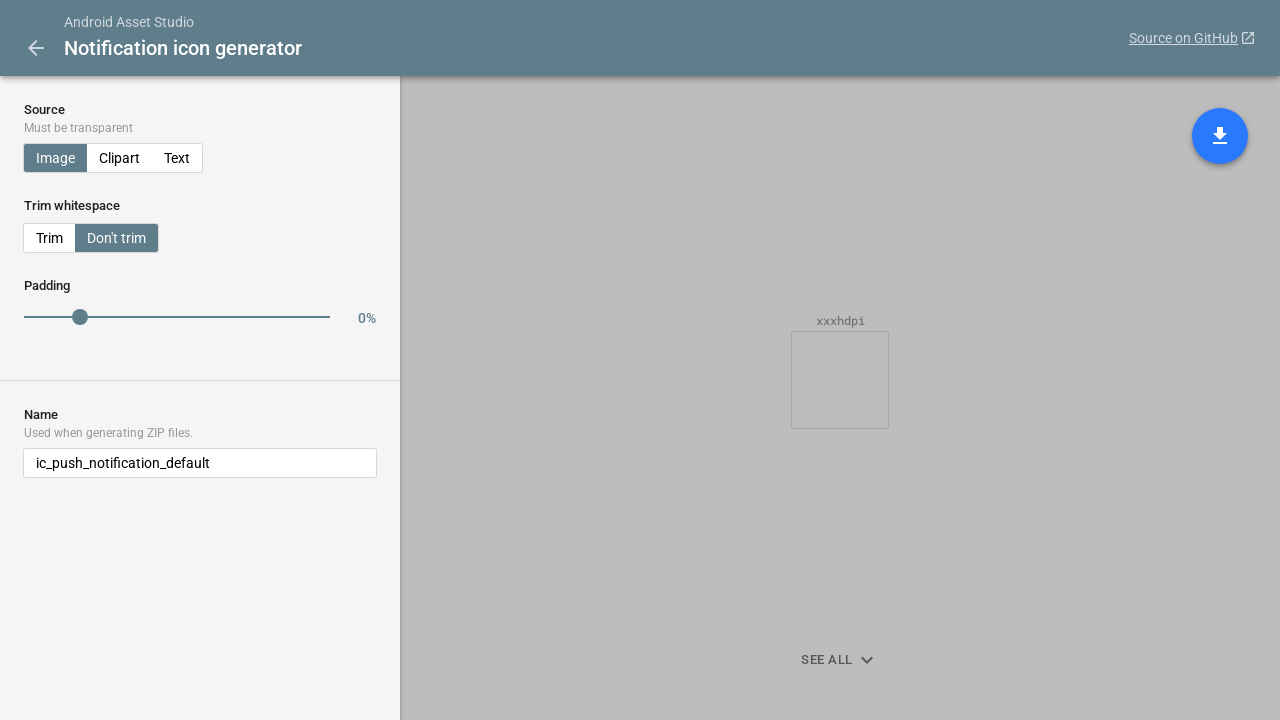

Notification icon generator page loaded and source form is visible
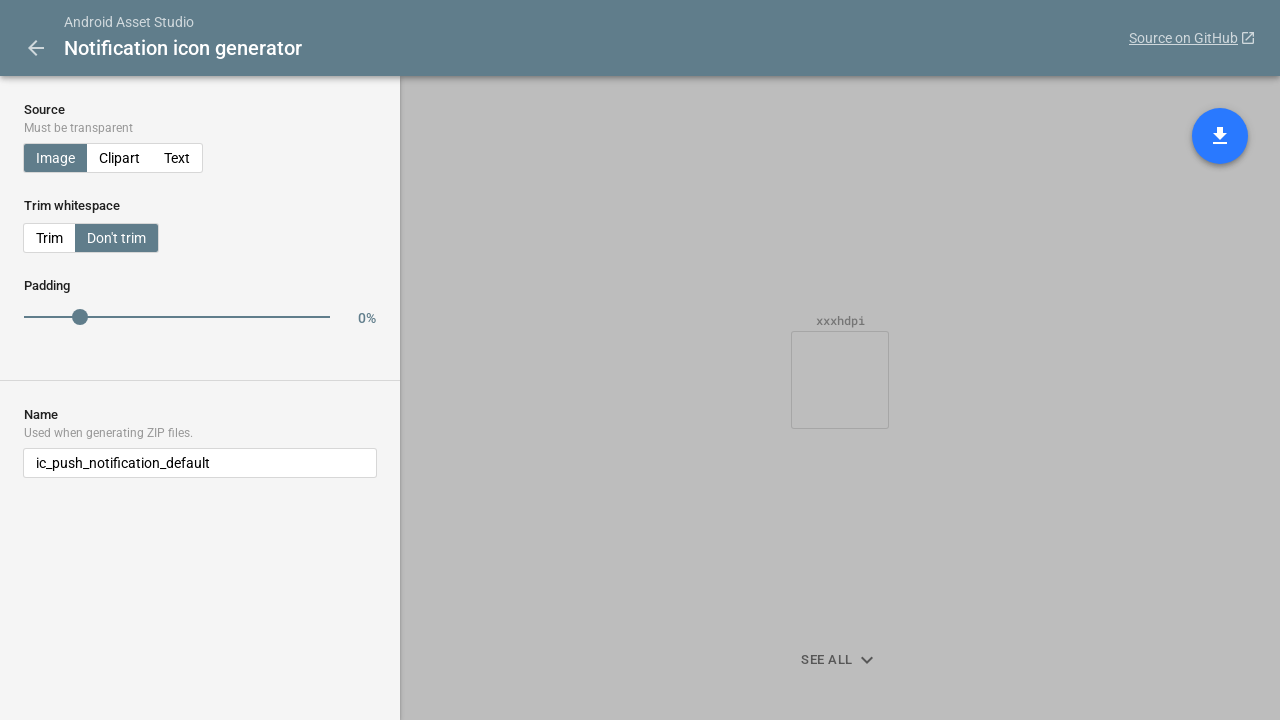

Clicked on 'Text' source option at (177, 158) on xpath=//*[@id="_frm-iconform-source"]/label[3]
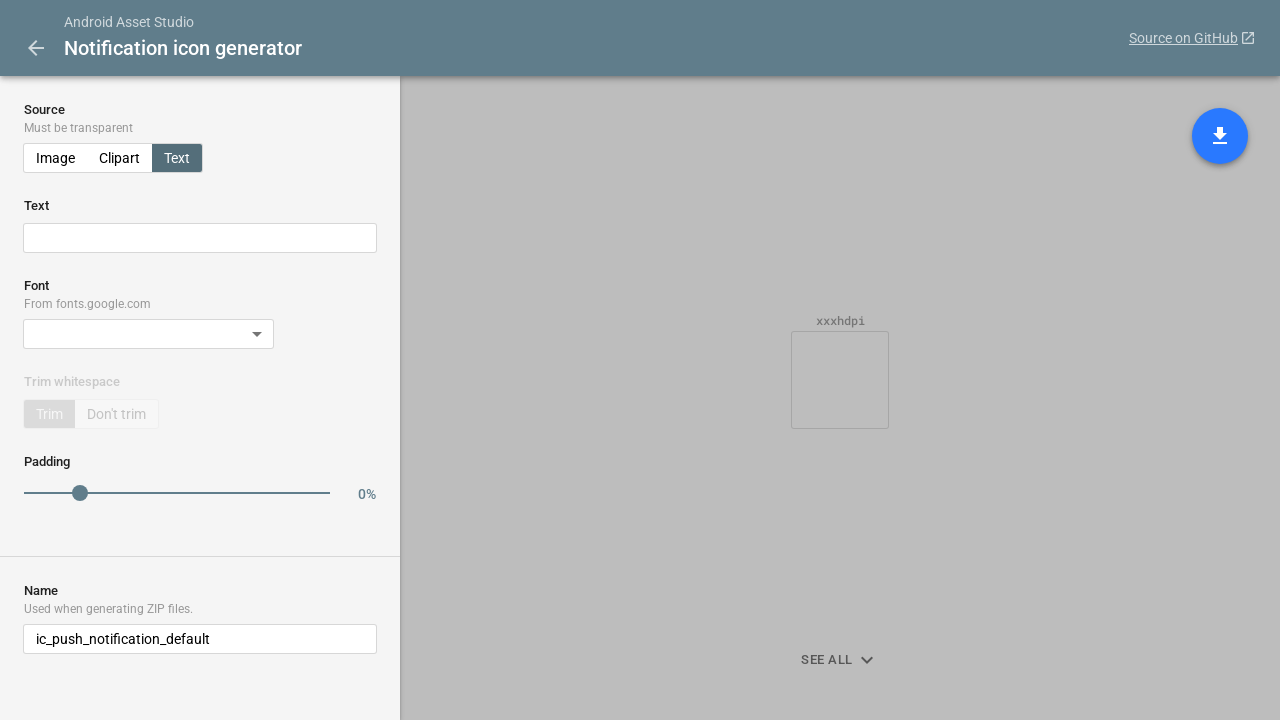

Waited 2 seconds for text input field to appear
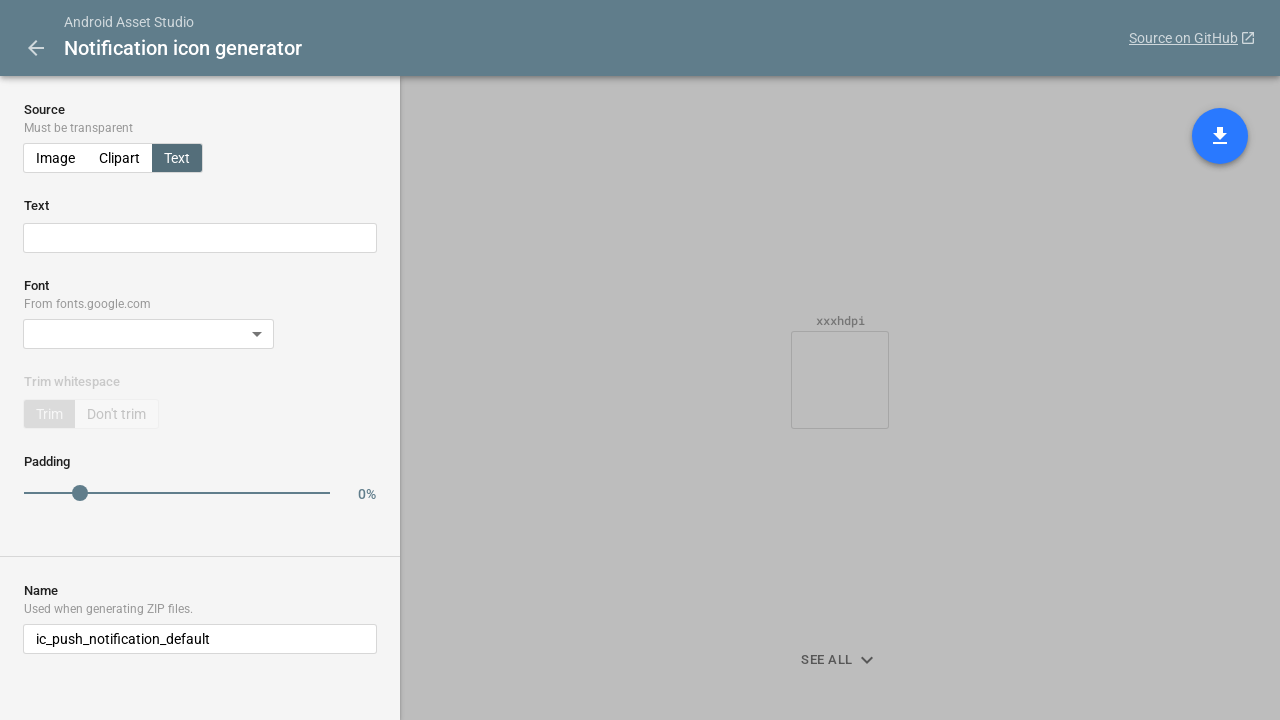

Cleared the notification icon text input field on xpath=//*[@id="inputs-form"]/div[1]/div/div[3]/div[1]/div/input
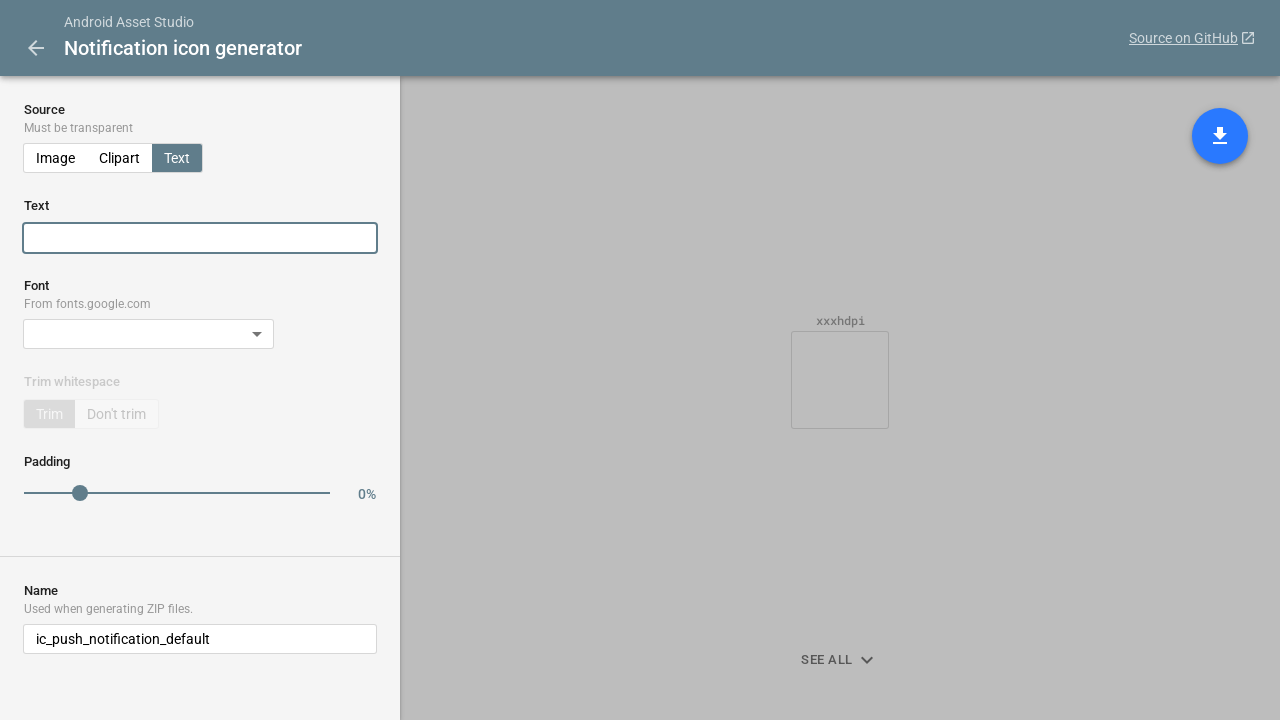

Filled notification icon text input with 'APP' on xpath=//*[@id="inputs-form"]/div[1]/div/div[3]/div[1]/div/input
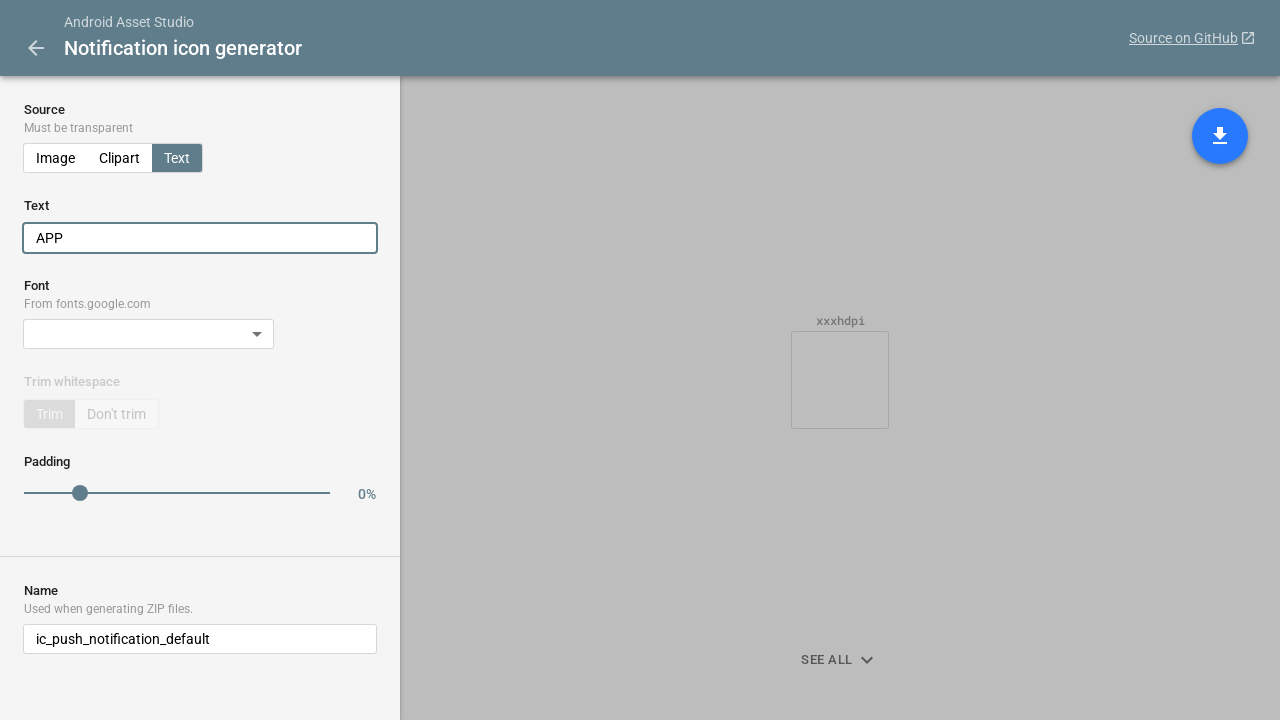

Pressed Enter to confirm notification icon text on xpath=//*[@id="inputs-form"]/div[1]/div/div[3]/div[1]/div/input
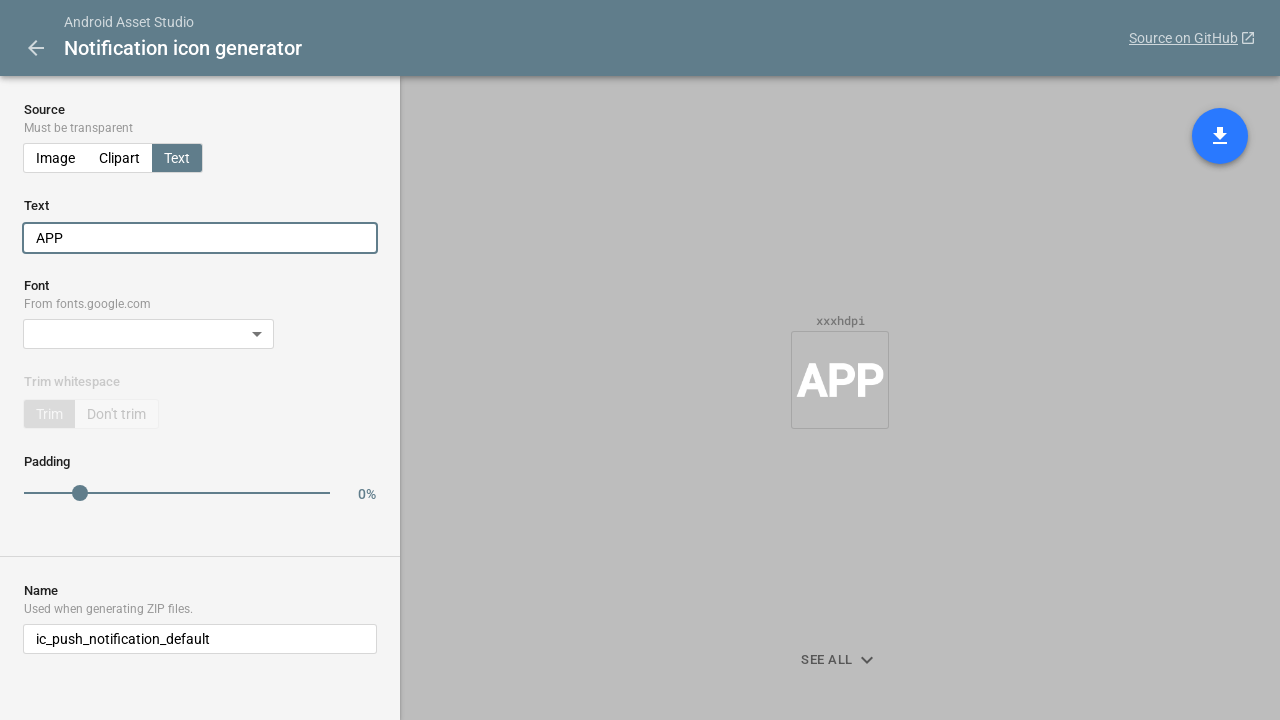

Waited 2 seconds for preview to generate notification icon
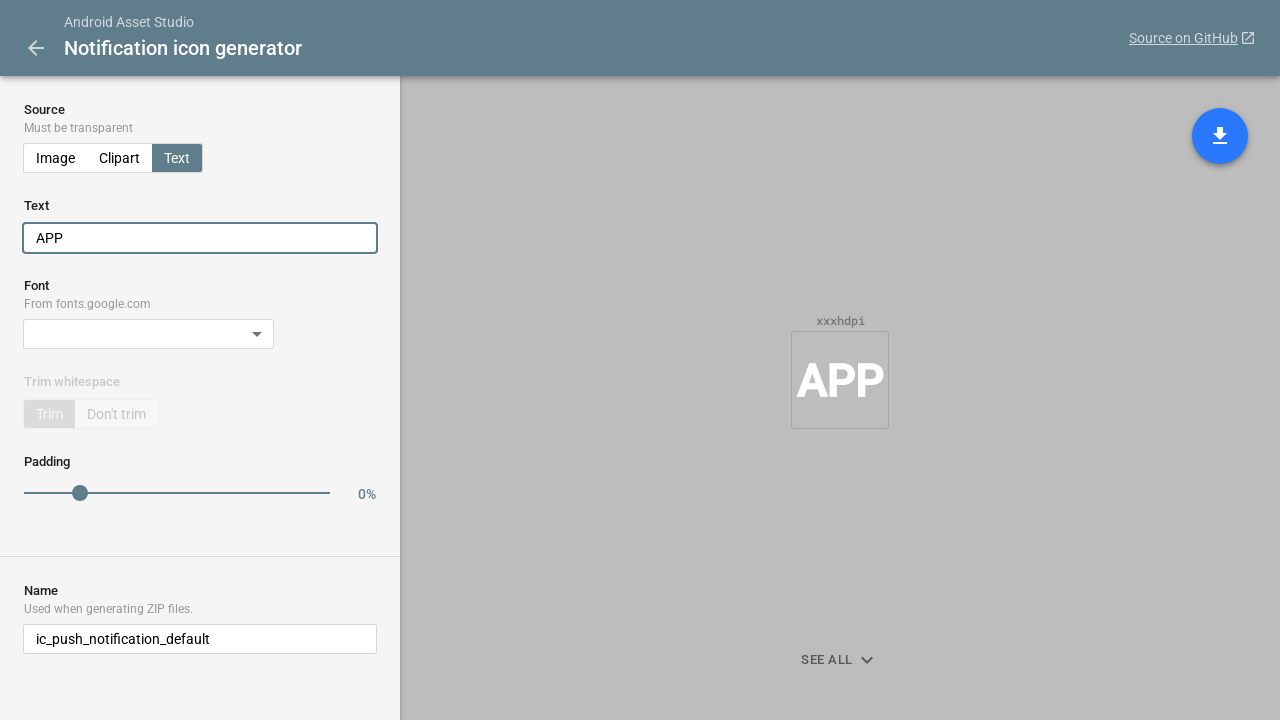

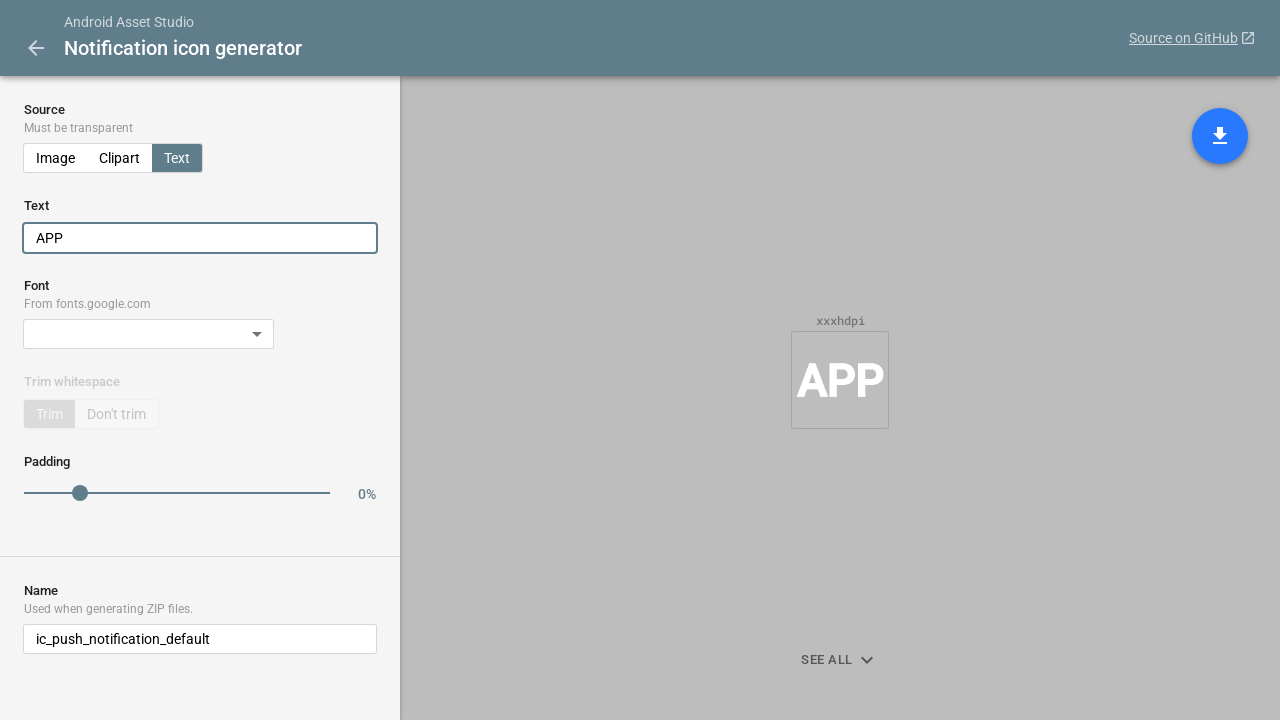